Navigates to an HTML tutorial page about checkboxes and clicks all checkbox elements on the page

Starting URL: http://www.tizag.com/htmlT/htmlcheckboxes.php

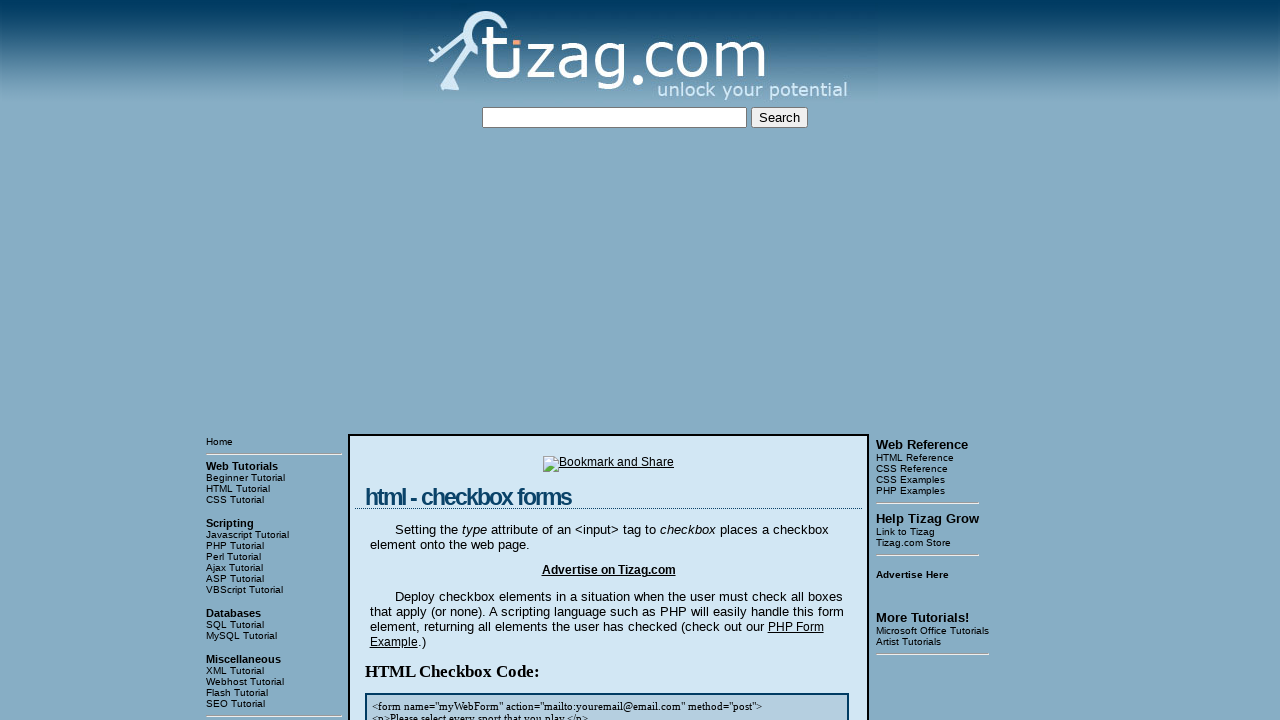

Waited for checkboxes to be present on the page
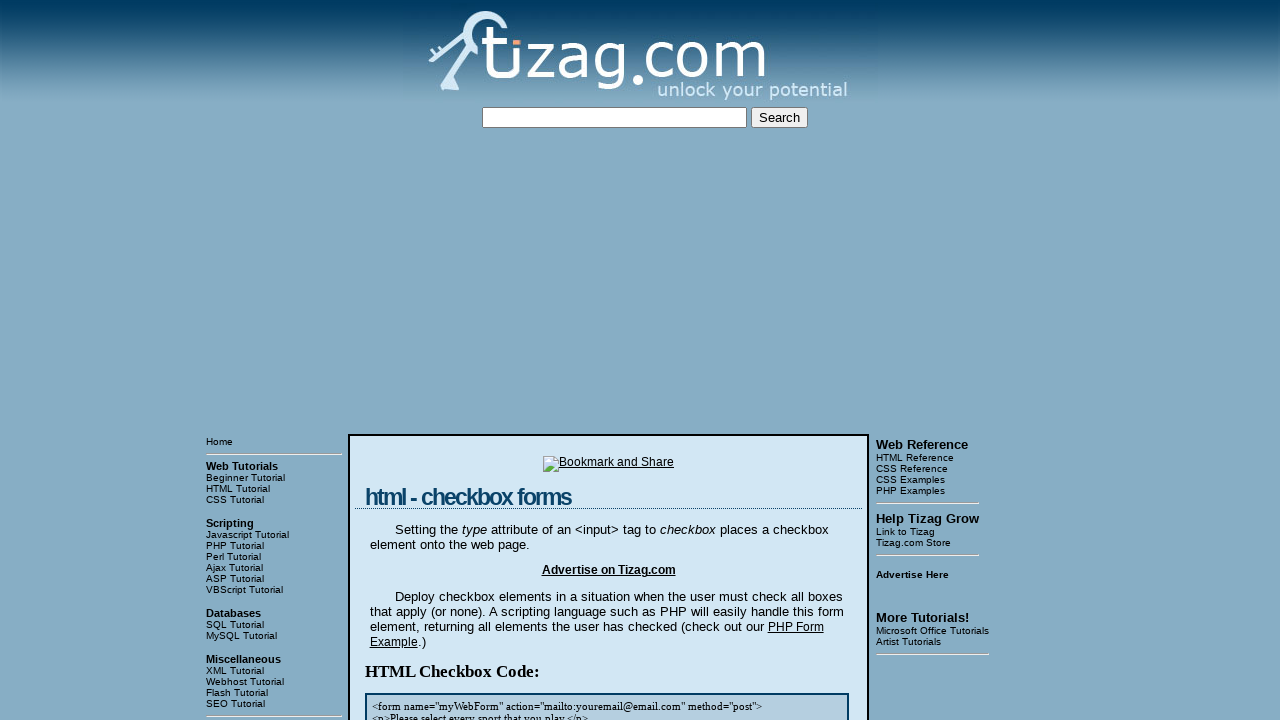

Retrieved text content from checkbox description element
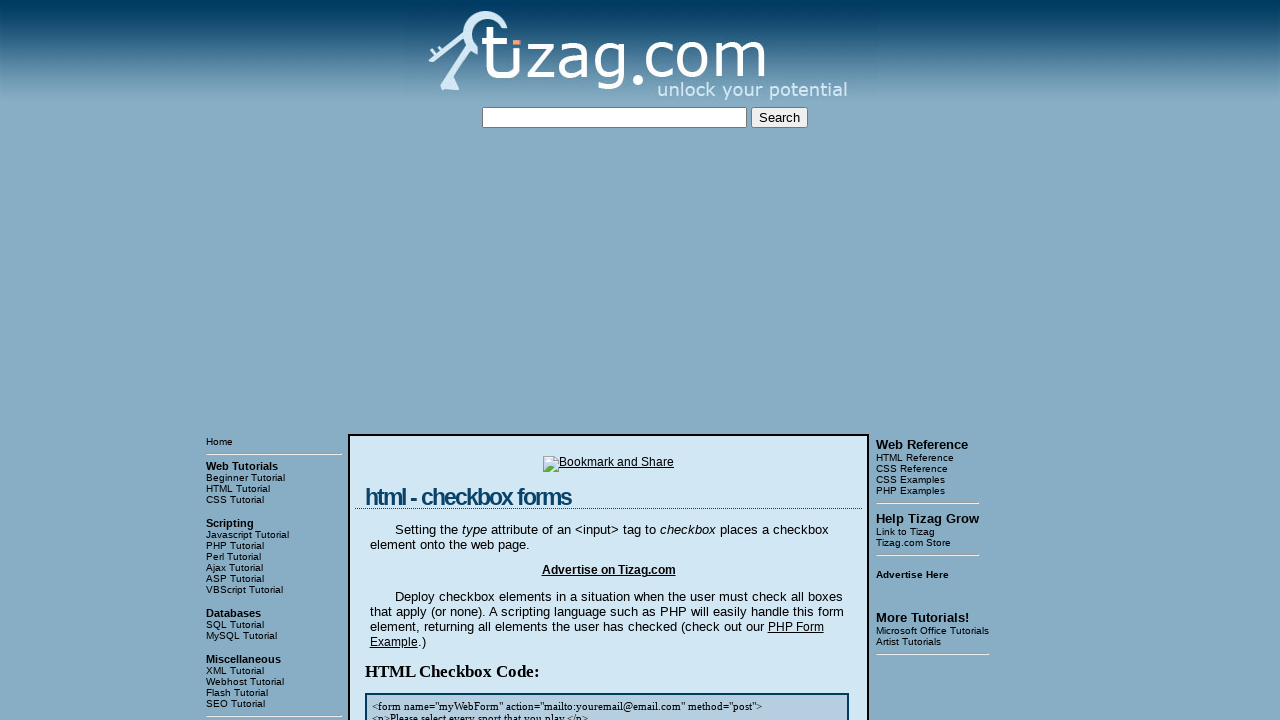

Located all checkbox elements on the page
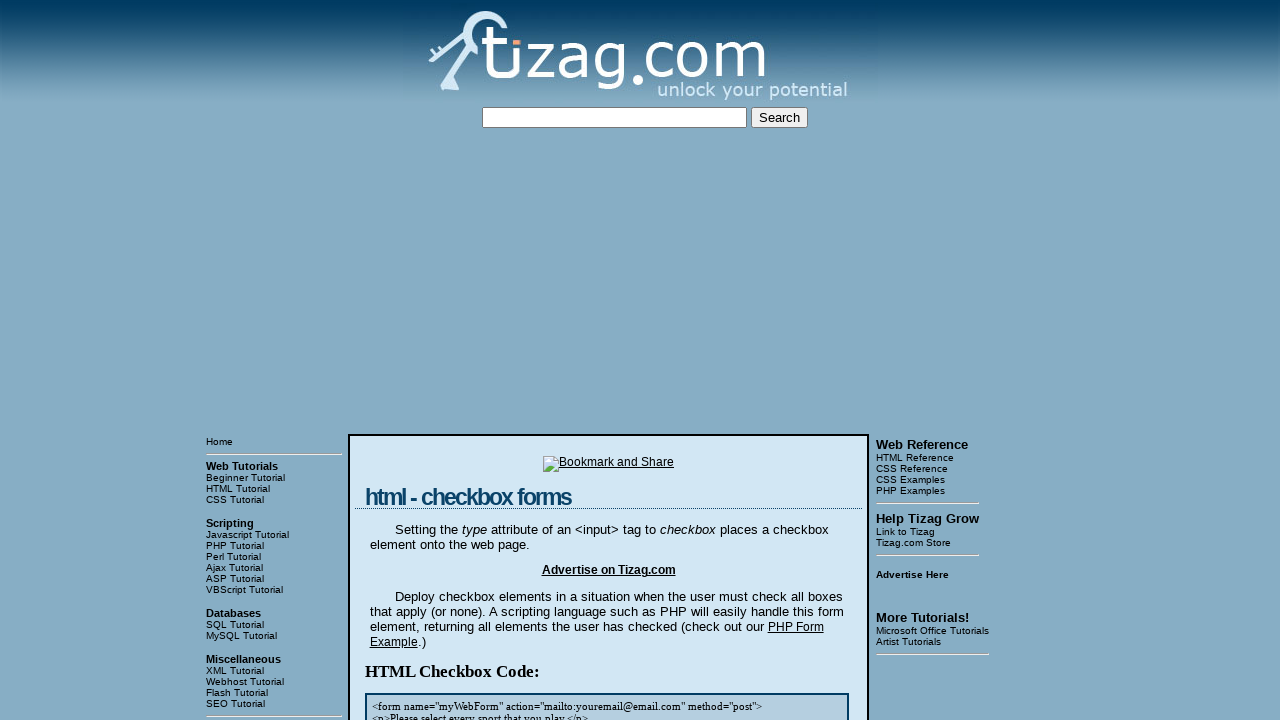

Clicked a checkbox element at (422, 360) on input[type='checkbox'] >> nth=0
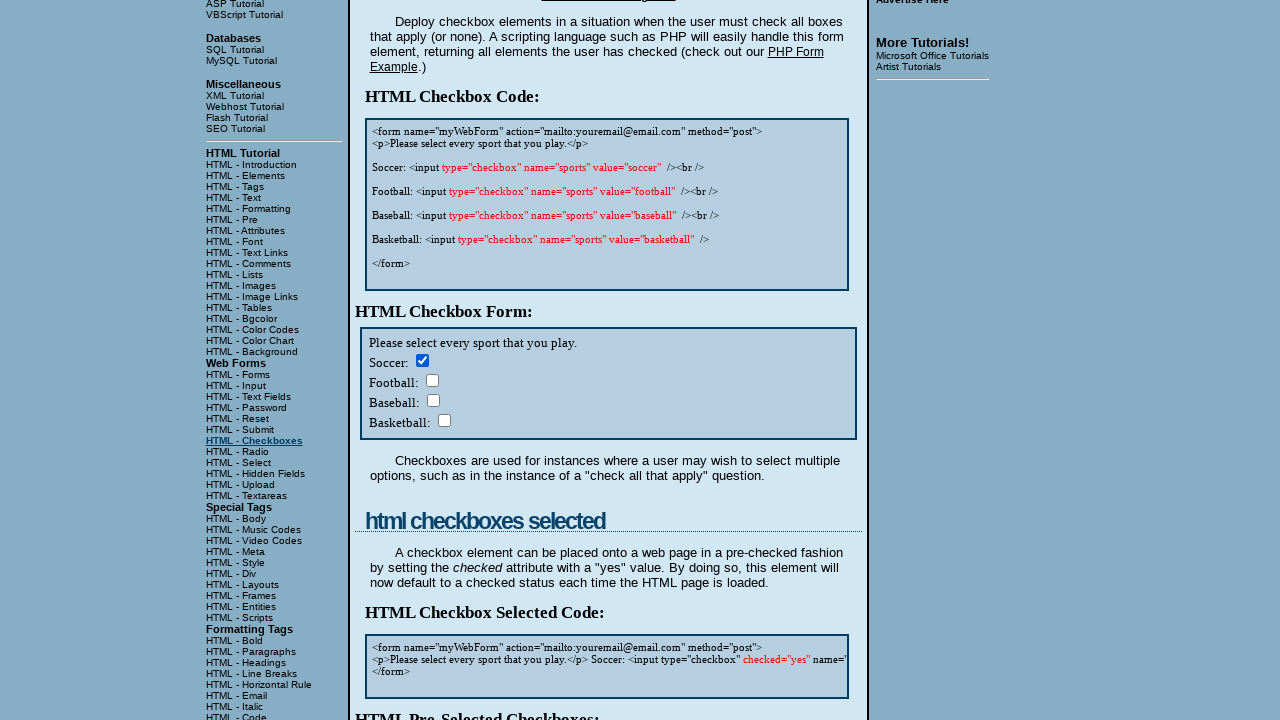

Waited 3 seconds before clicking next checkbox
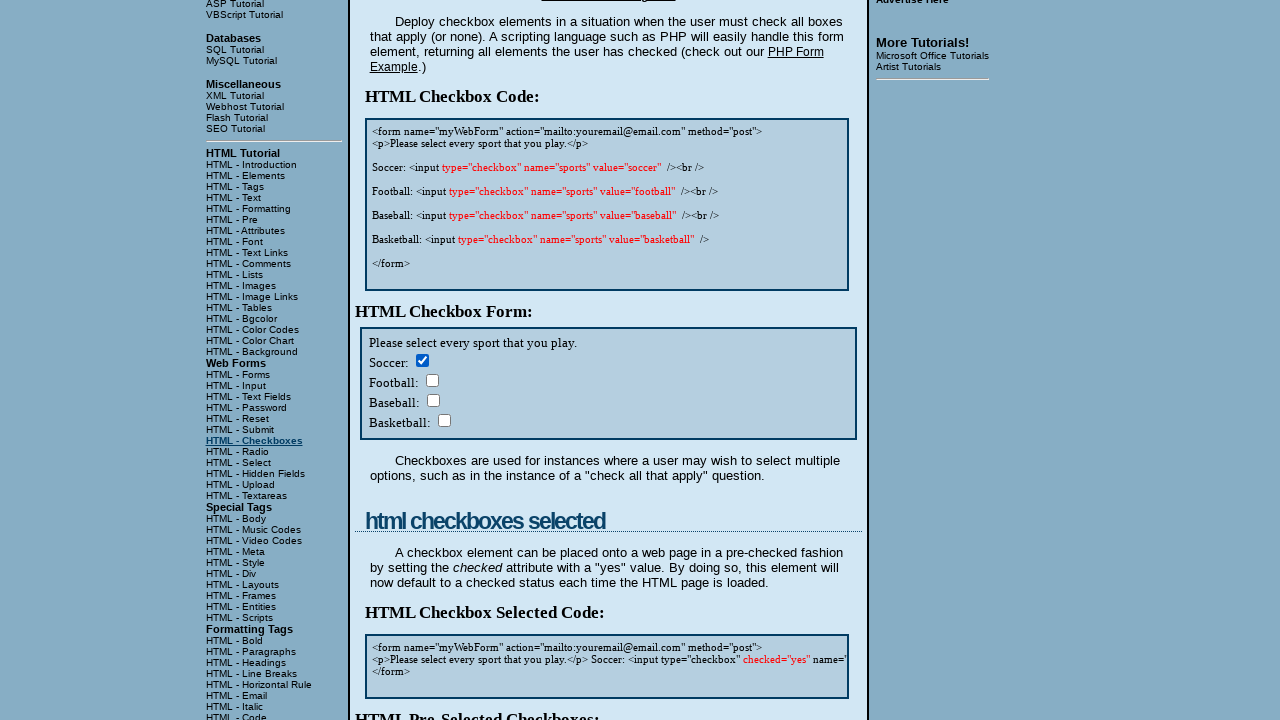

Clicked a checkbox element at (432, 380) on input[type='checkbox'] >> nth=1
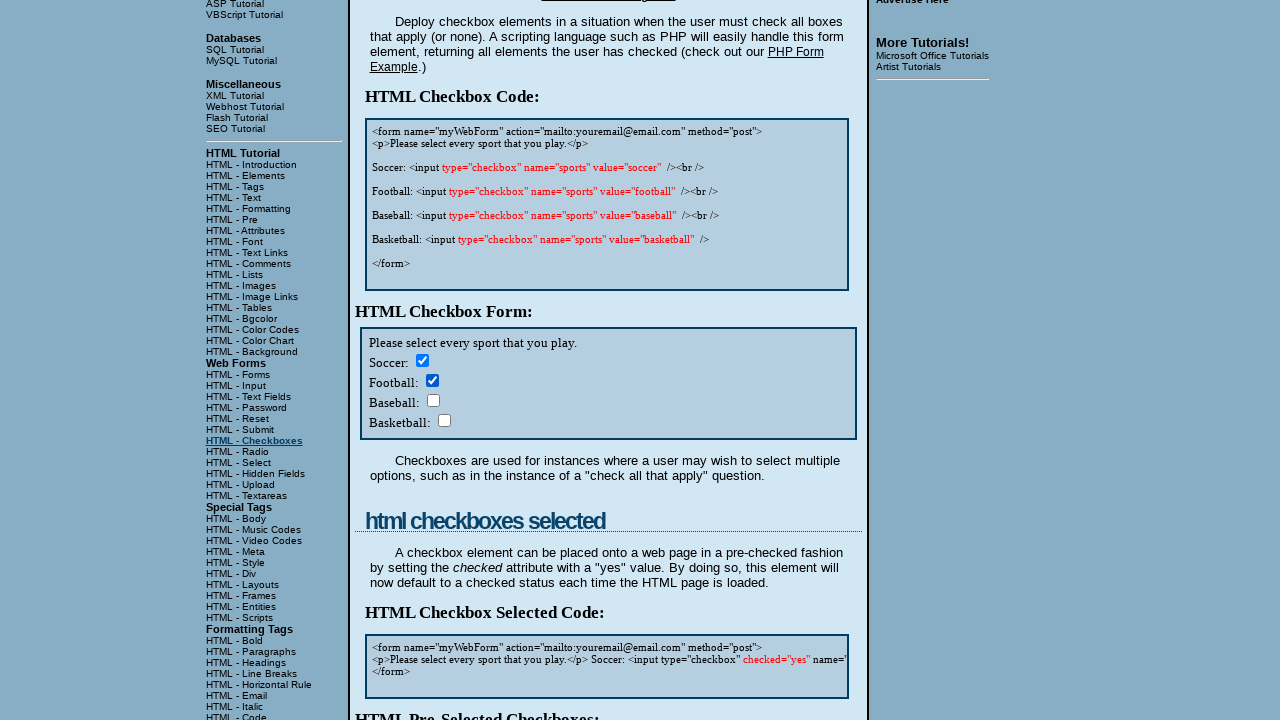

Waited 3 seconds before clicking next checkbox
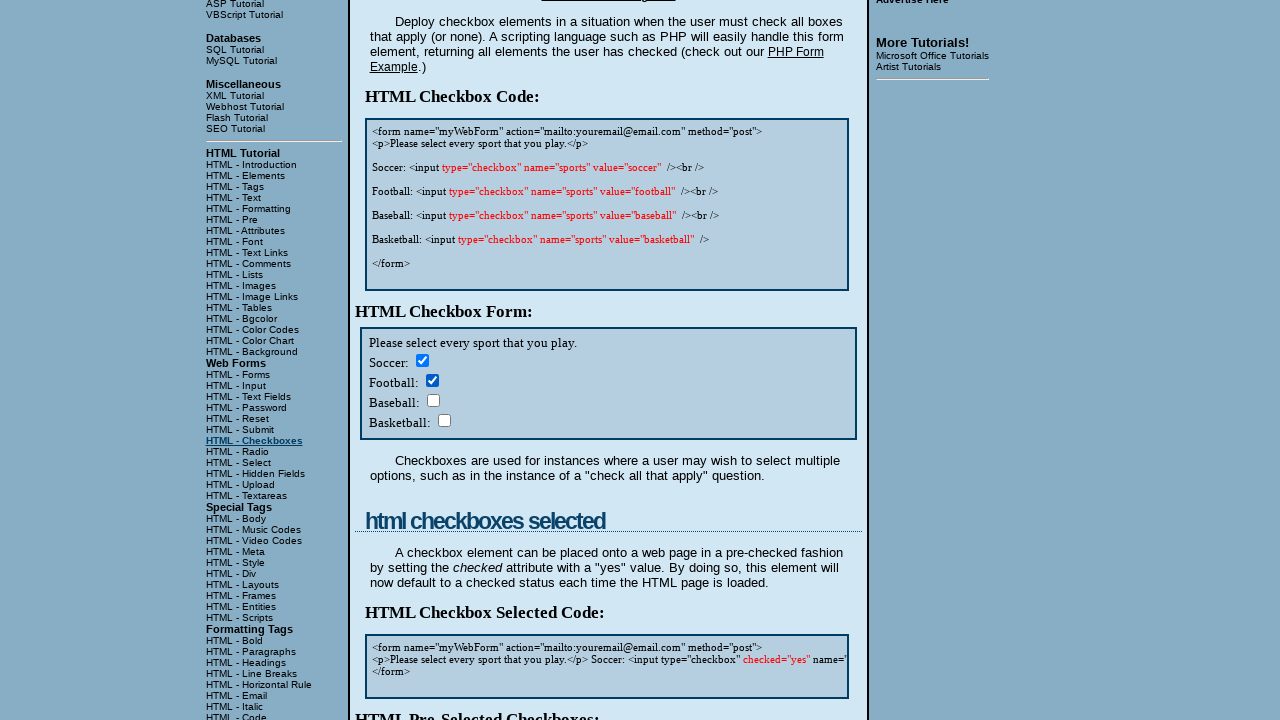

Clicked a checkbox element at (433, 400) on input[type='checkbox'] >> nth=2
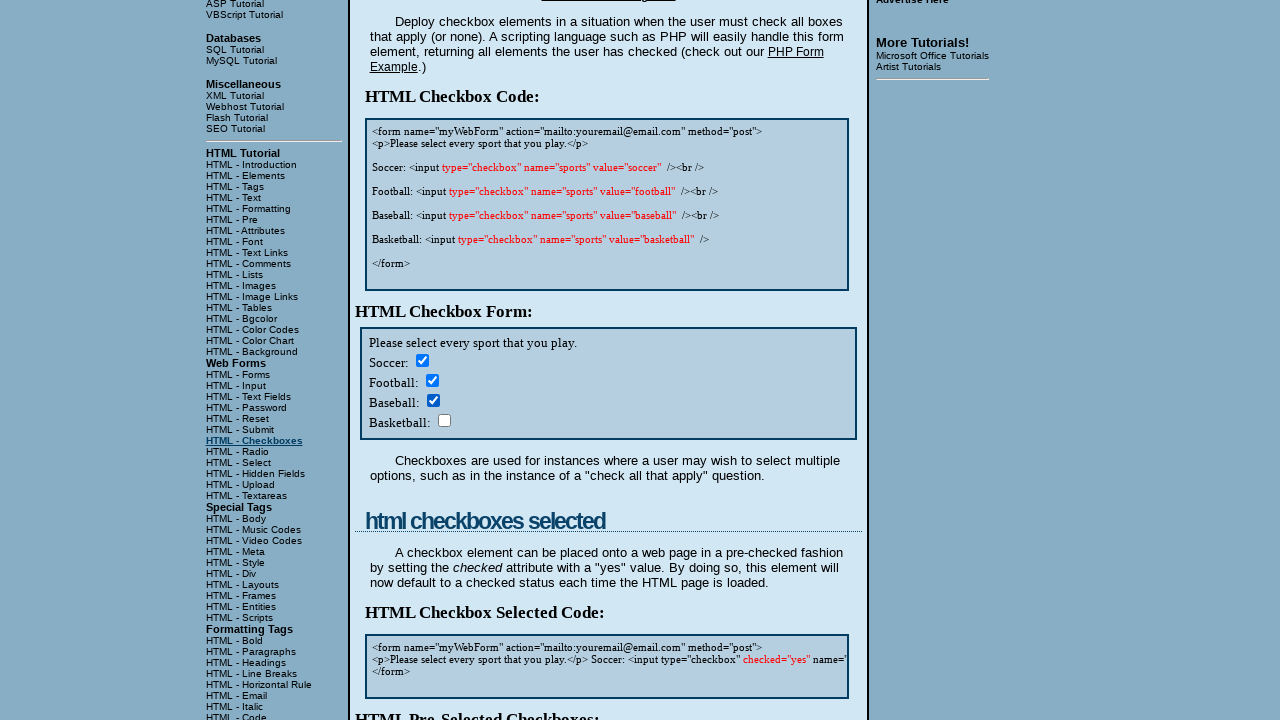

Waited 3 seconds before clicking next checkbox
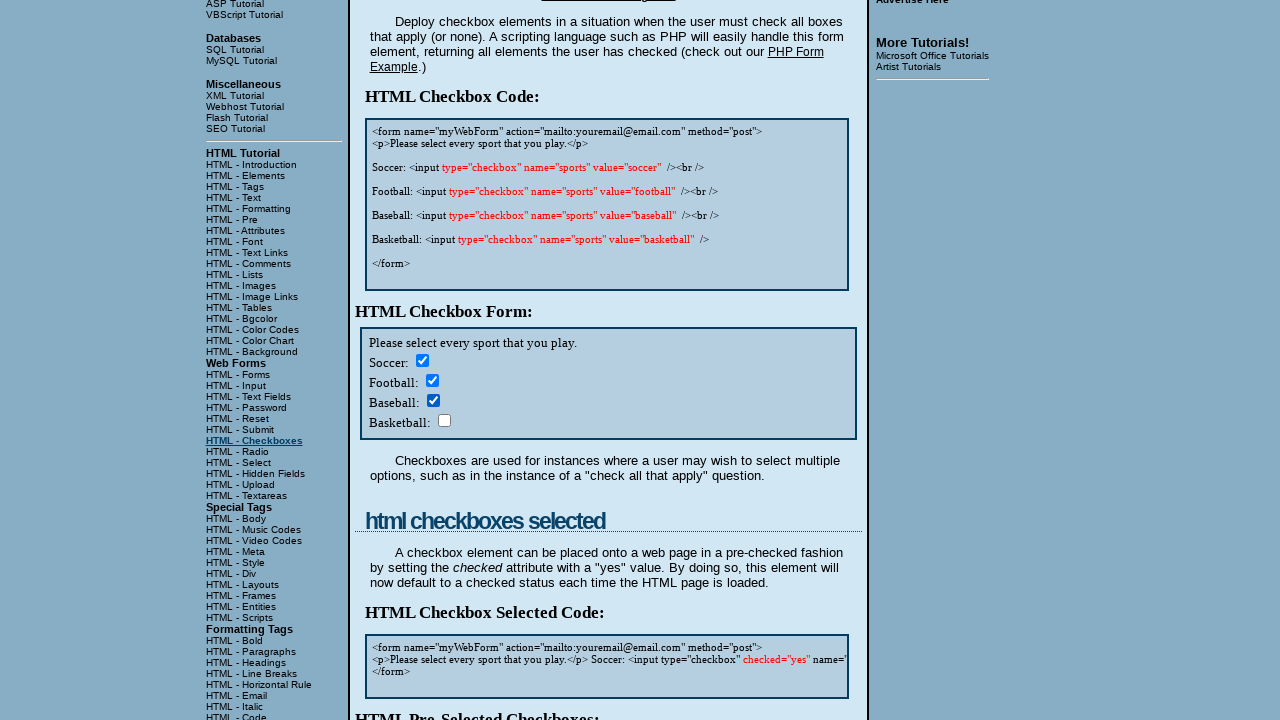

Clicked a checkbox element at (444, 420) on input[type='checkbox'] >> nth=3
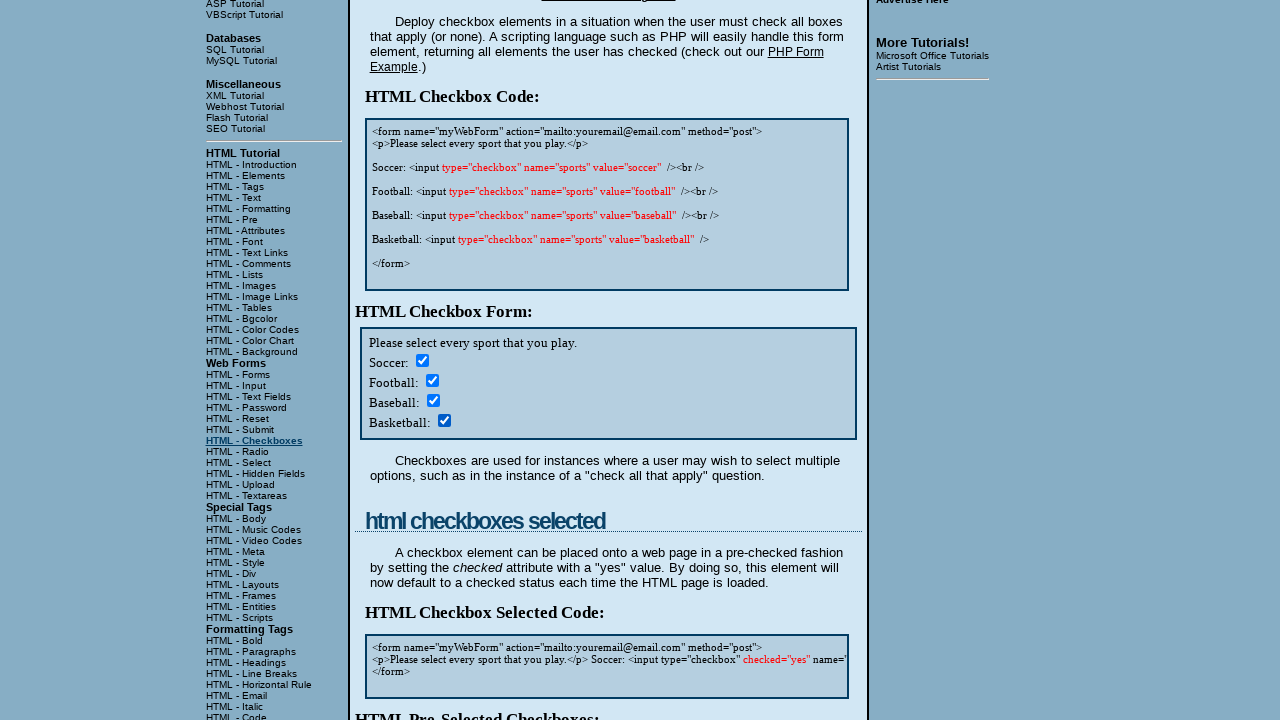

Waited 3 seconds before clicking next checkbox
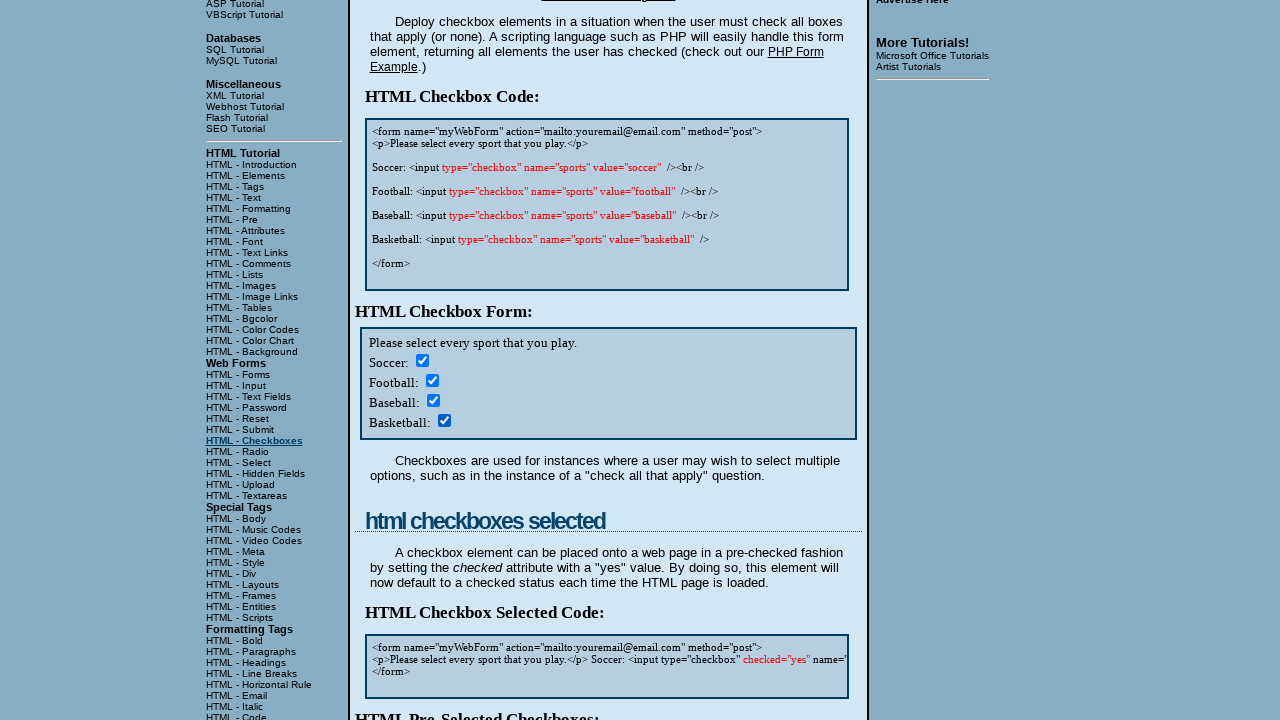

Clicked a checkbox element at (422, 360) on input[type='checkbox'] >> nth=4
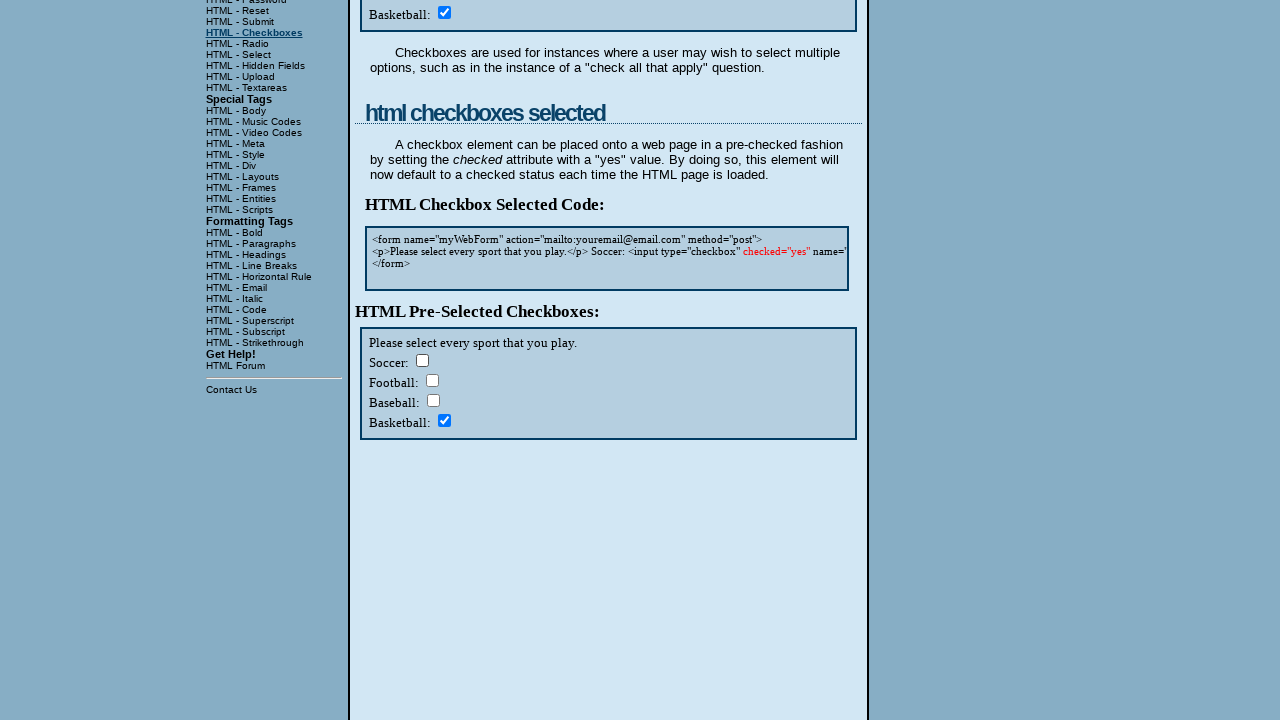

Waited 3 seconds before clicking next checkbox
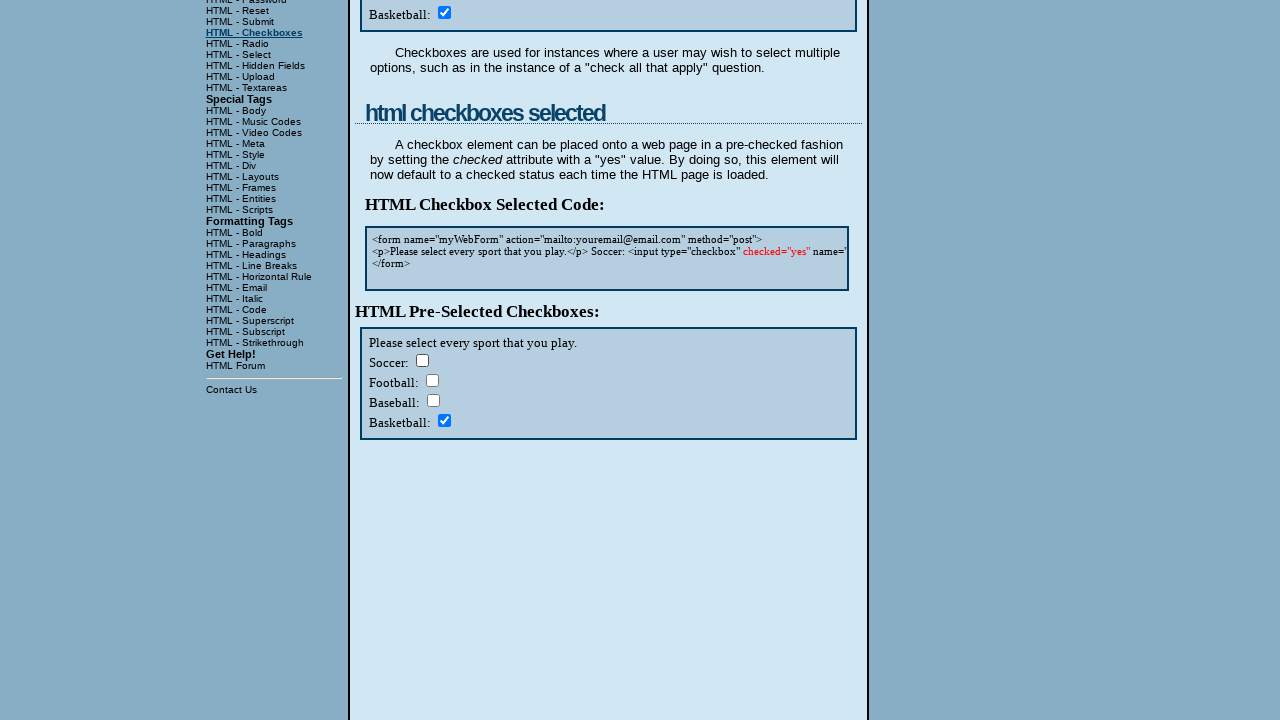

Clicked a checkbox element at (432, 380) on input[type='checkbox'] >> nth=5
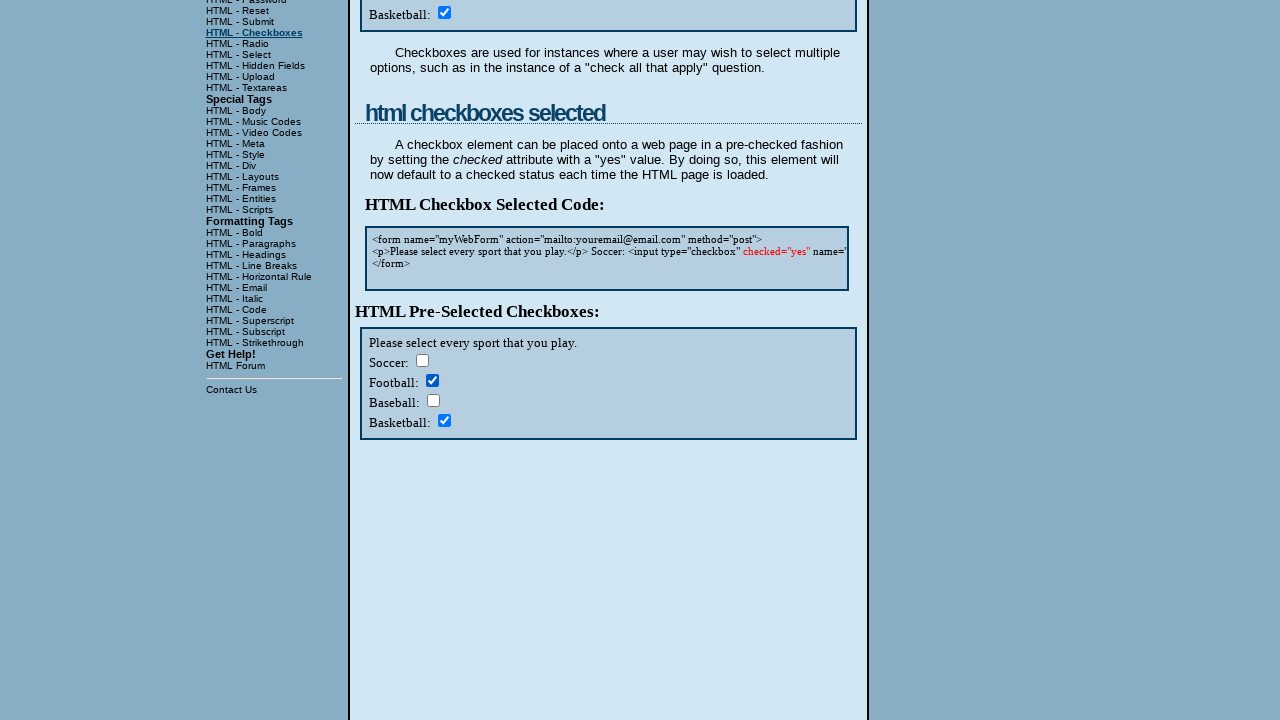

Waited 3 seconds before clicking next checkbox
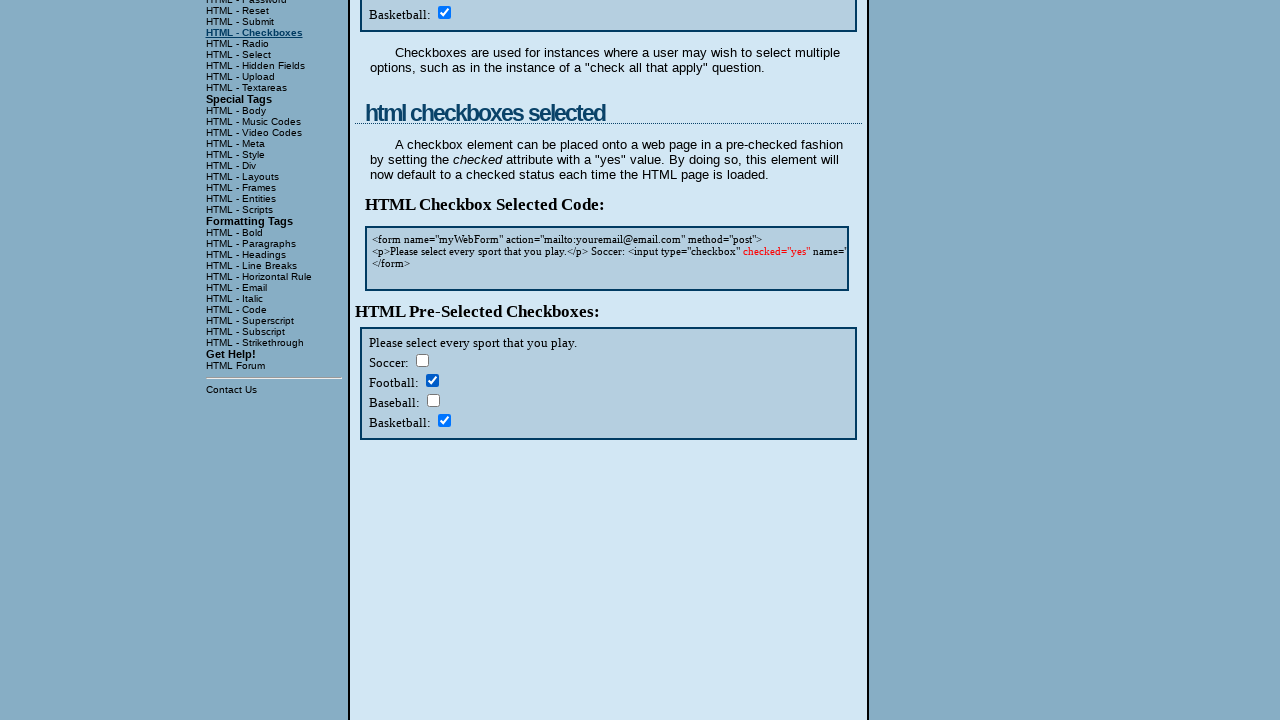

Clicked a checkbox element at (433, 400) on input[type='checkbox'] >> nth=6
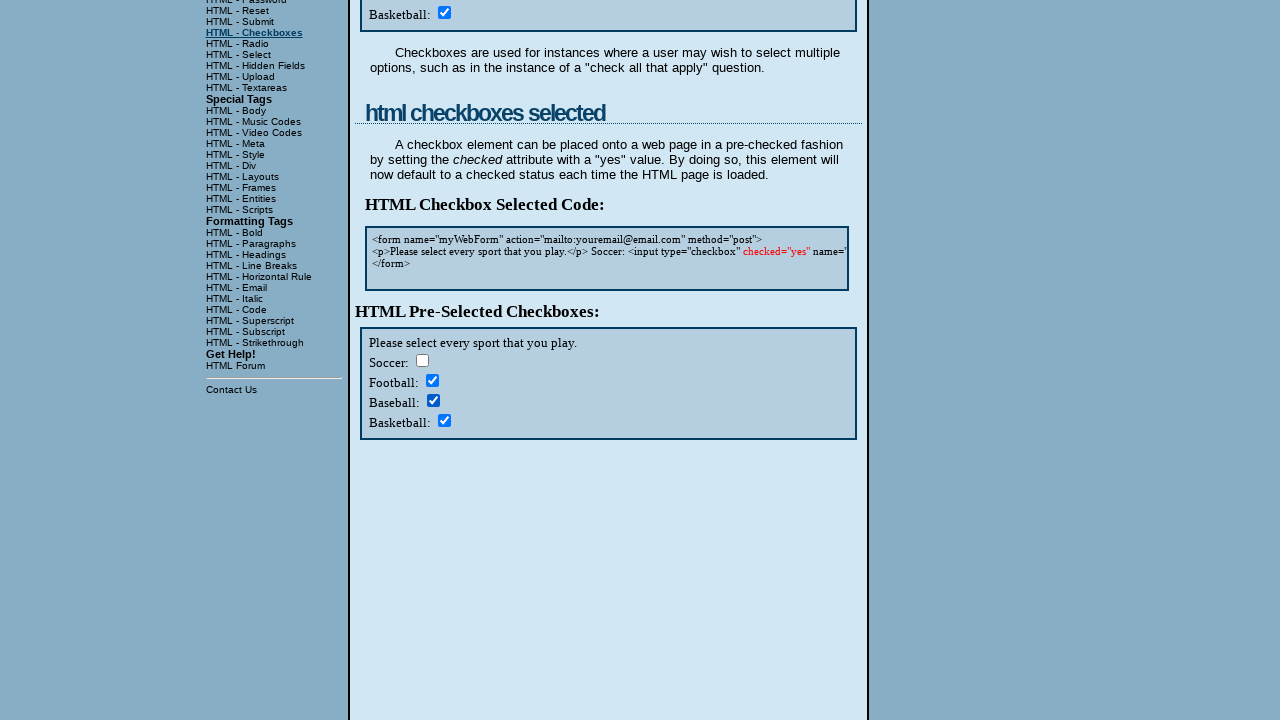

Waited 3 seconds before clicking next checkbox
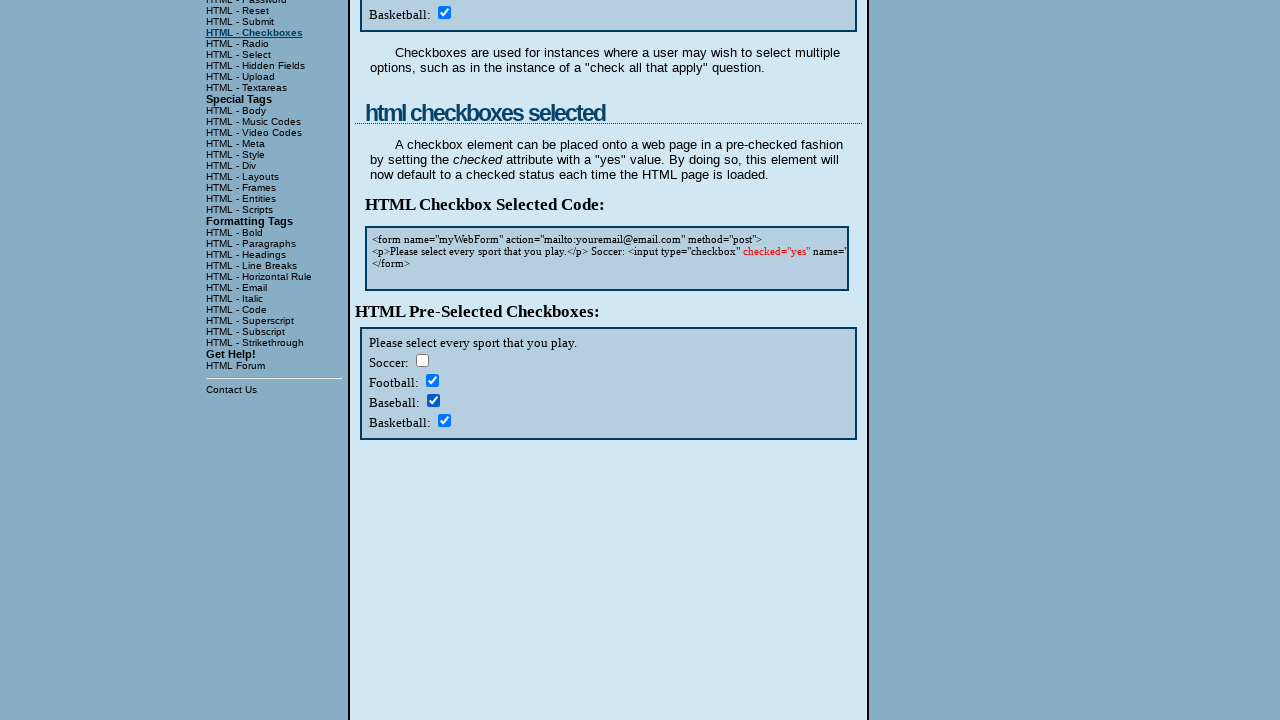

Clicked a checkbox element at (444, 420) on input[type='checkbox'] >> nth=7
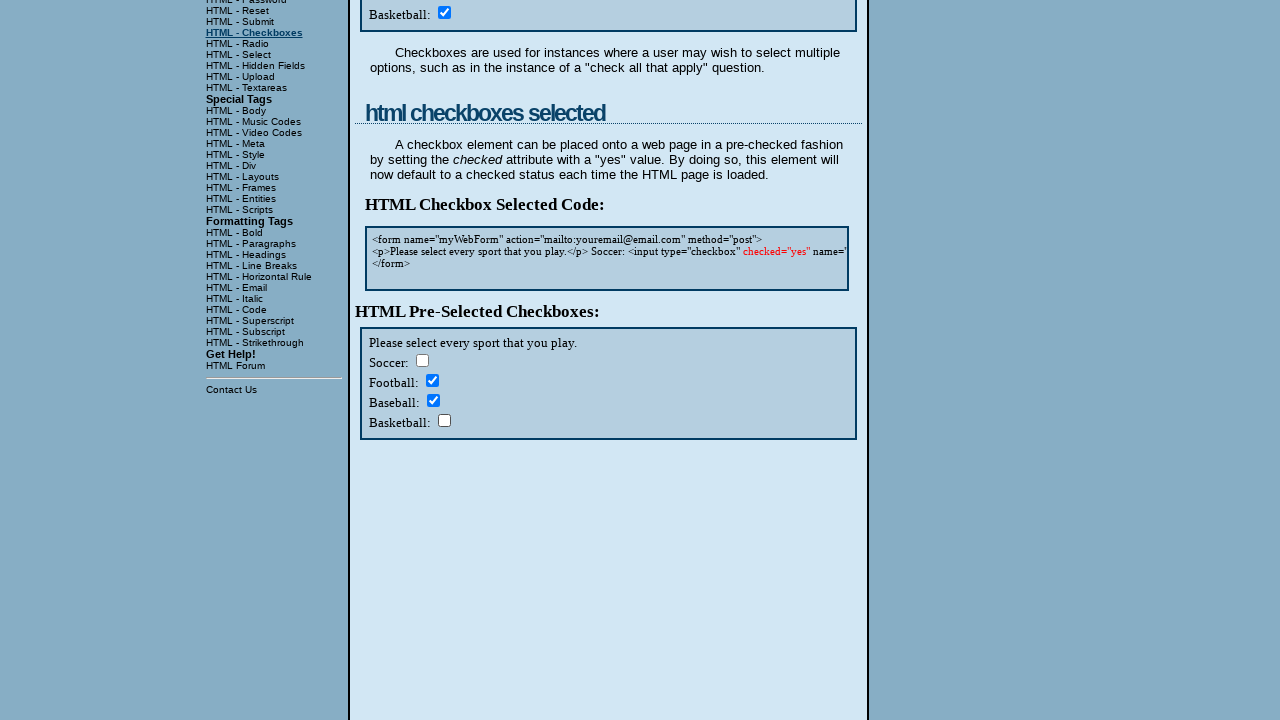

Waited 3 seconds before clicking next checkbox
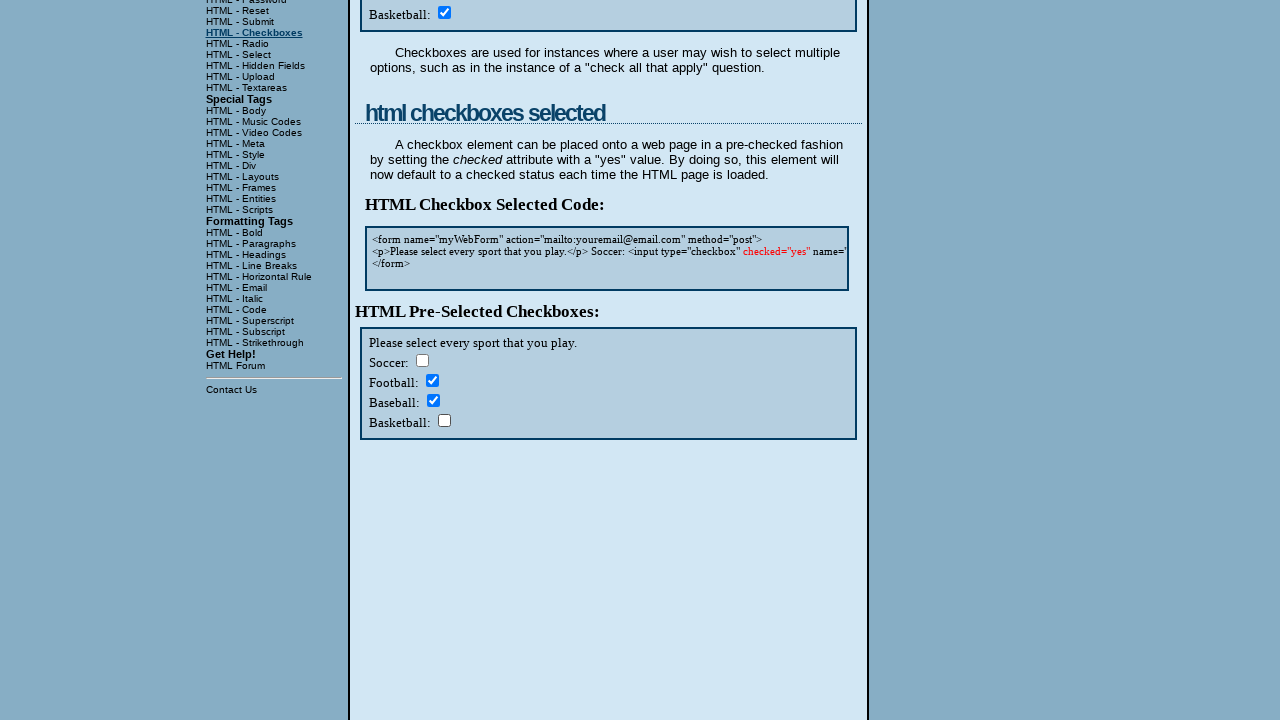

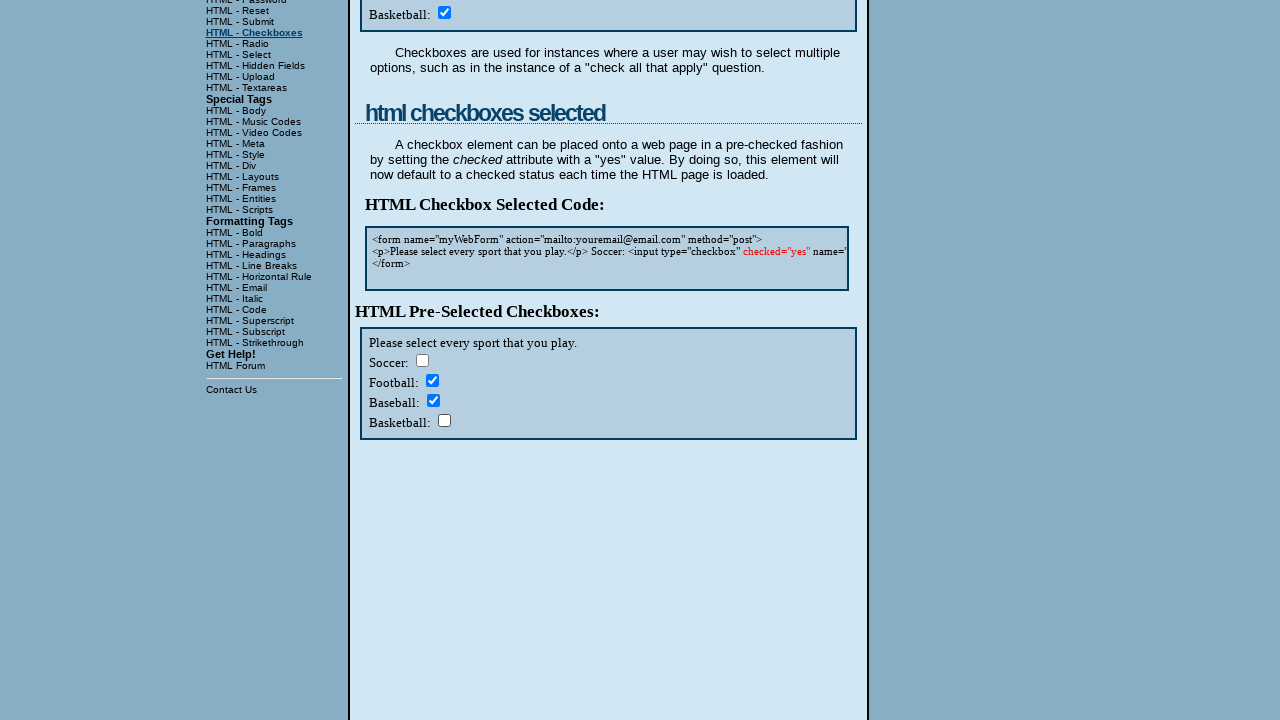